Tests explicit wait functionality by clicking buttons that trigger delayed changes, waiting for text changes, element enablement, and checkbox selection states

Starting URL: https://syntaxprojects.com/synchronization-explicit-wait-homework.php

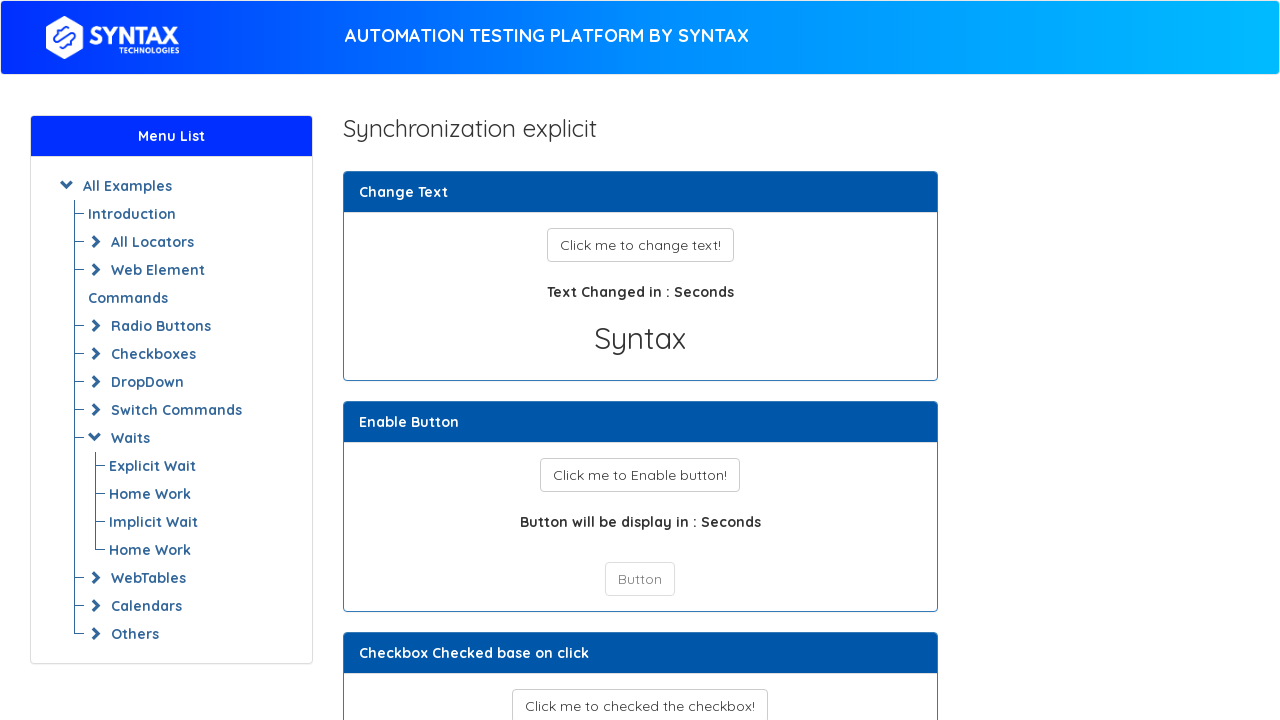

Clicked button to trigger delayed text change at (640, 245) on xpath=//button[@id='changetext_button']
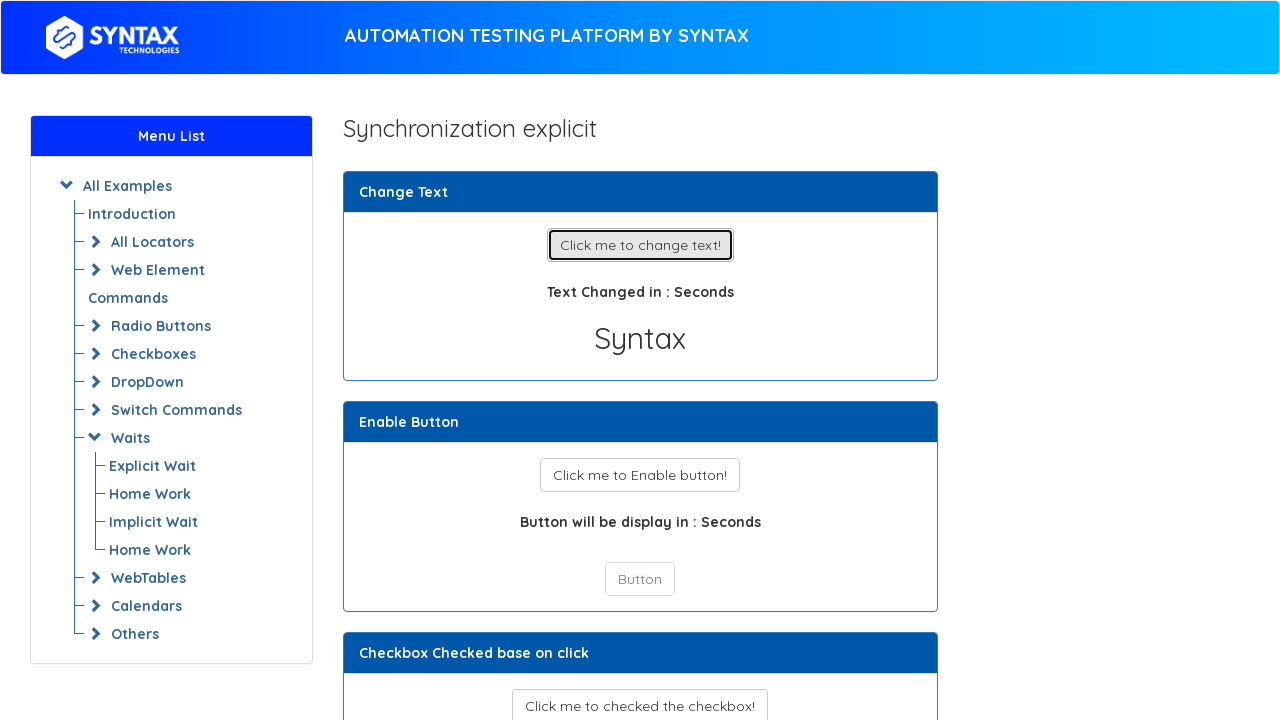

Text changed to 'Ssyntaxtechs' - explicit wait completed
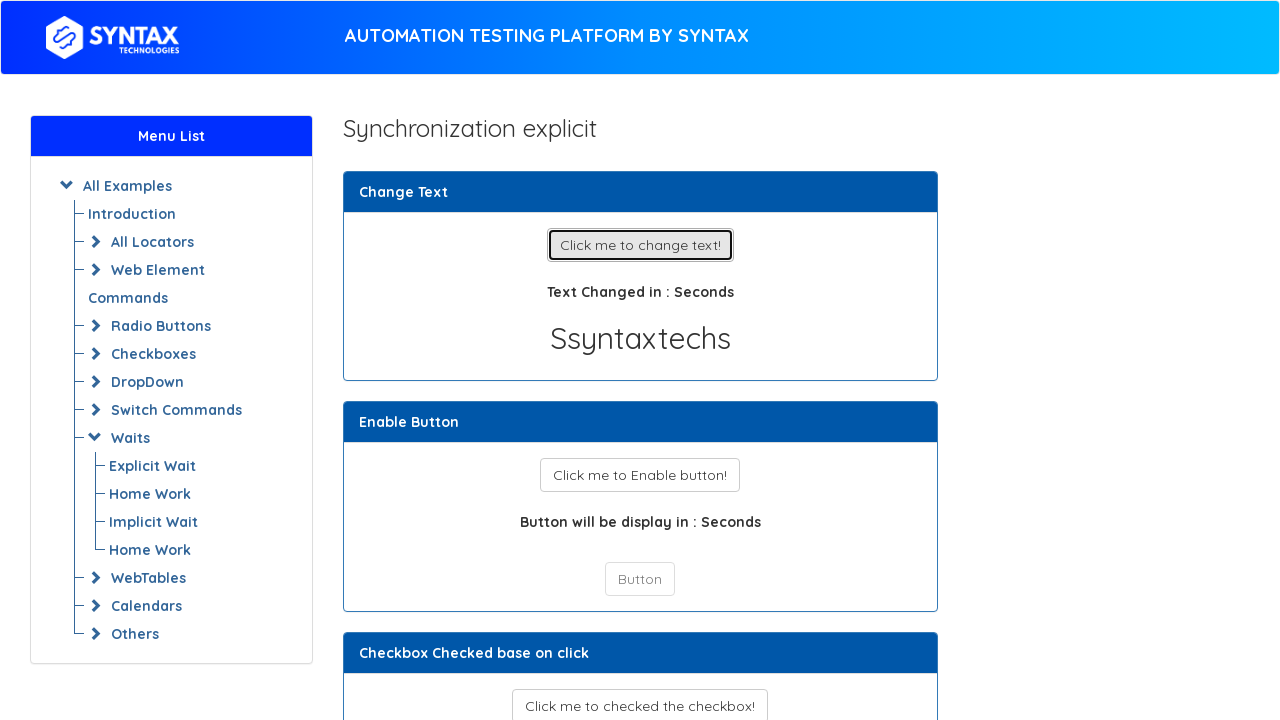

Clicked button to enable checkbox at (640, 475) on xpath=//button[@id='enable_button']
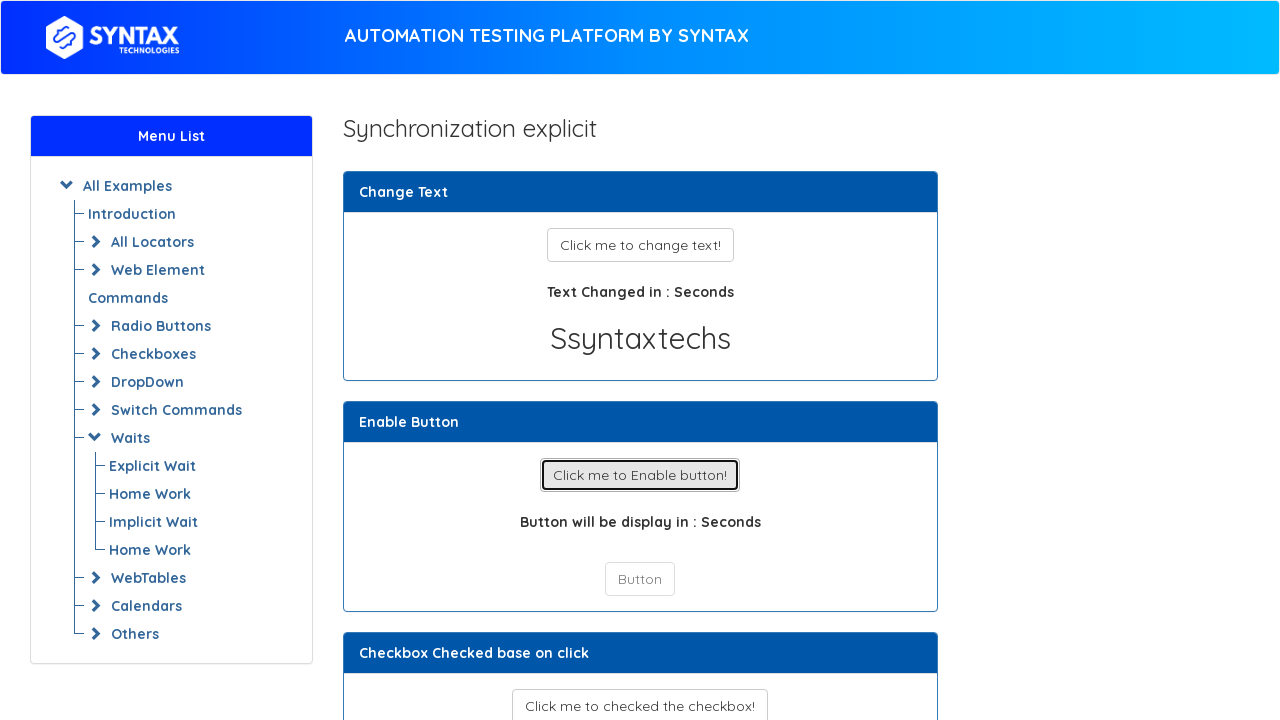

Checkbox element is attached to DOM
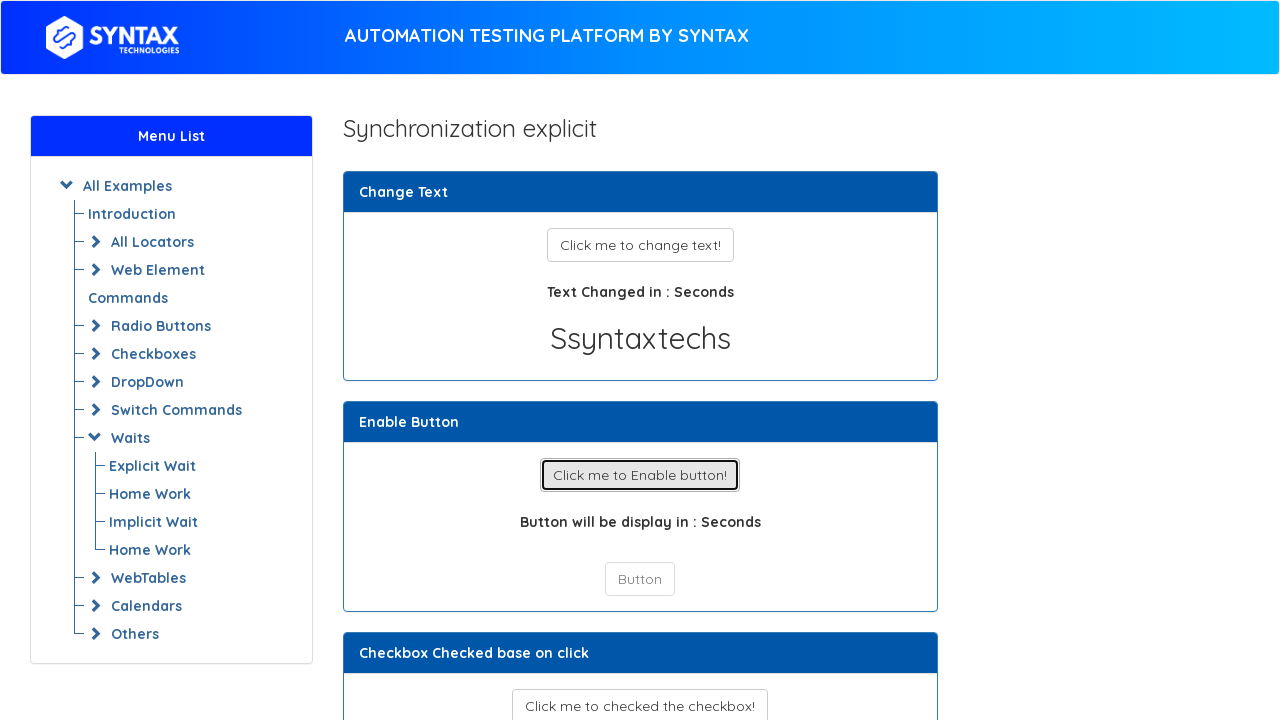

Checkbox is now enabled - explicit wait completed
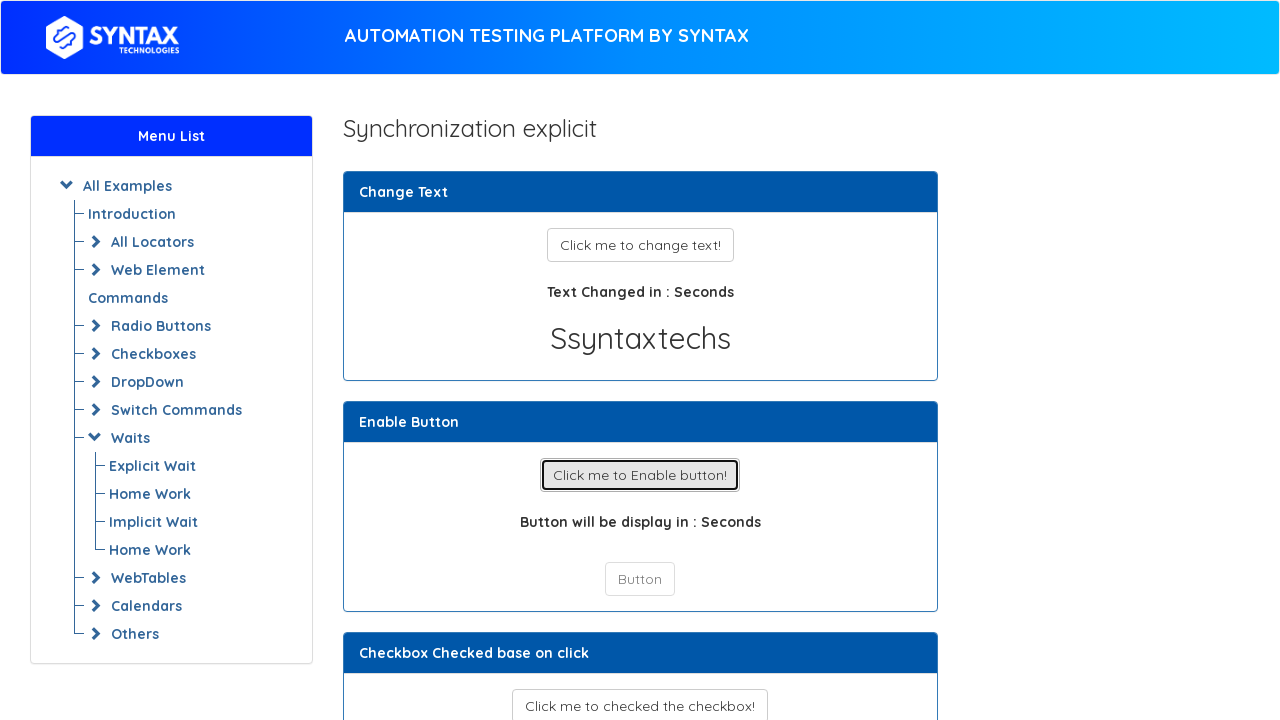

Clicked on the enabled checkbox at (600, 360) on xpath=//input[@id='checkbox']
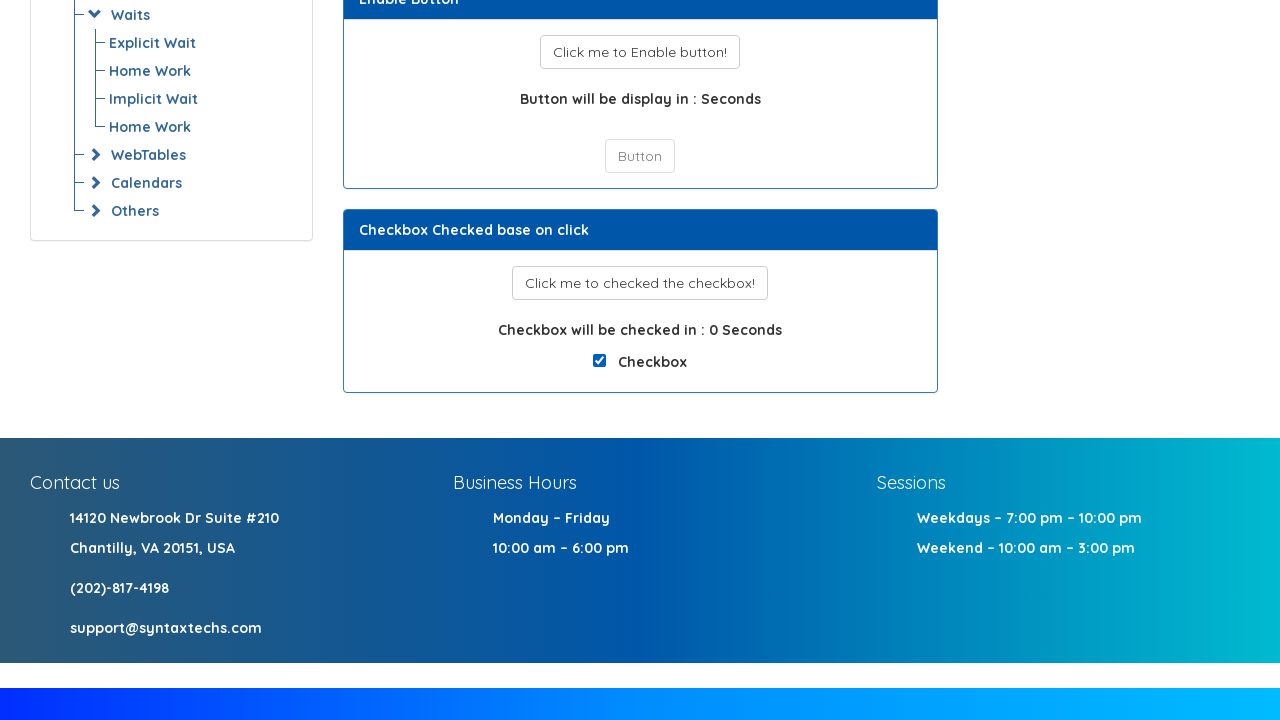

Clicked button to verify checkbox selection at (640, 283) on xpath=//button[@id='checkbox_button']
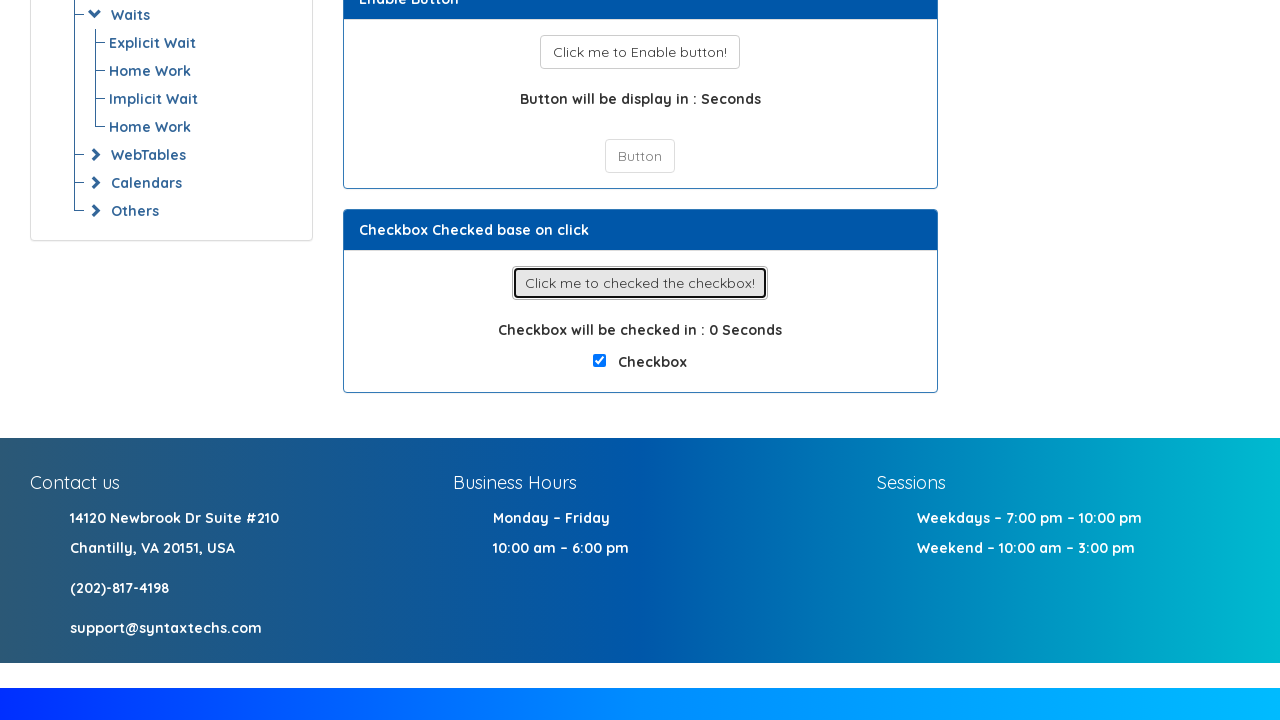

Checkbox is confirmed as selected - explicit wait completed
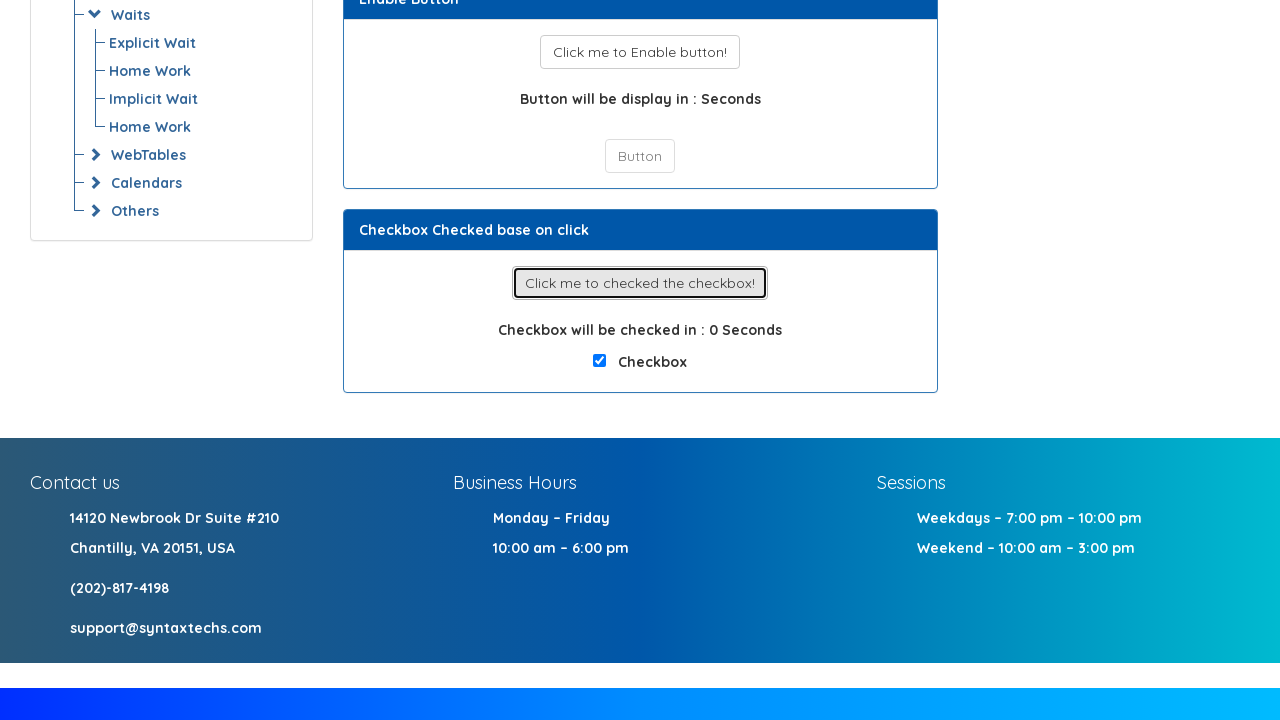

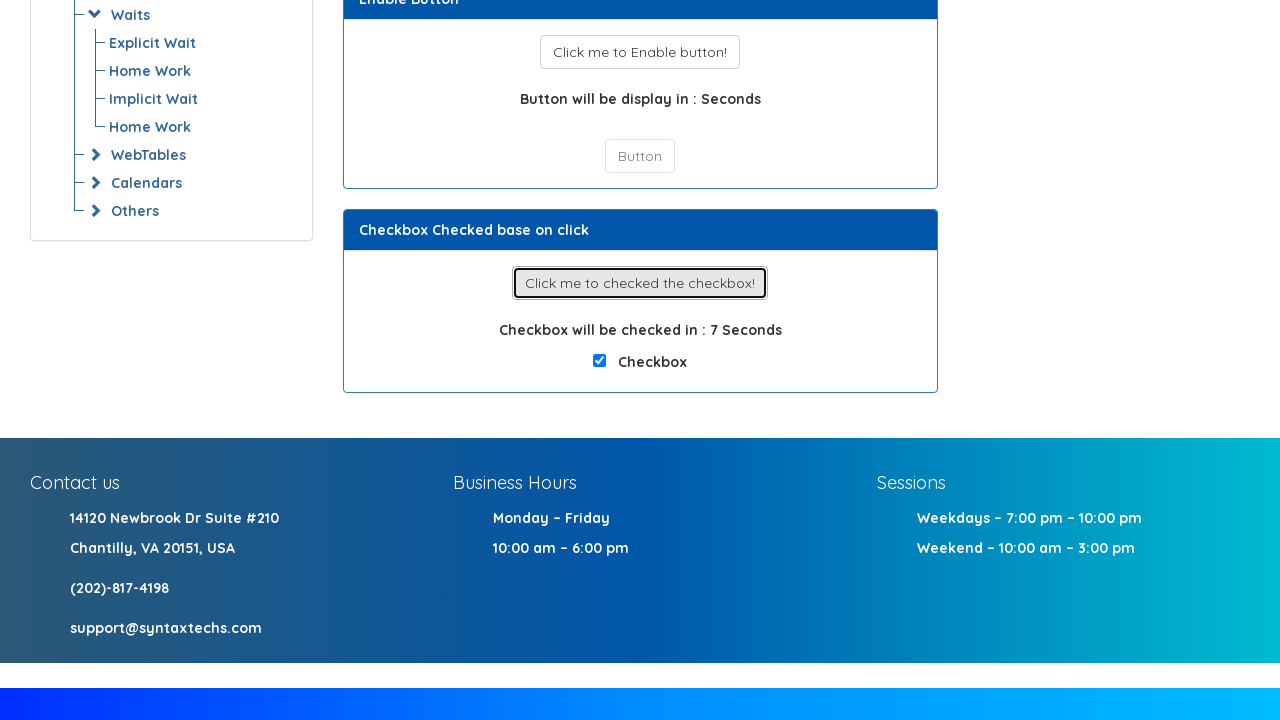